Verifies the background color of the 'Find Flights' button on the BlazeDemo homepage

Starting URL: https://blazedemo.com

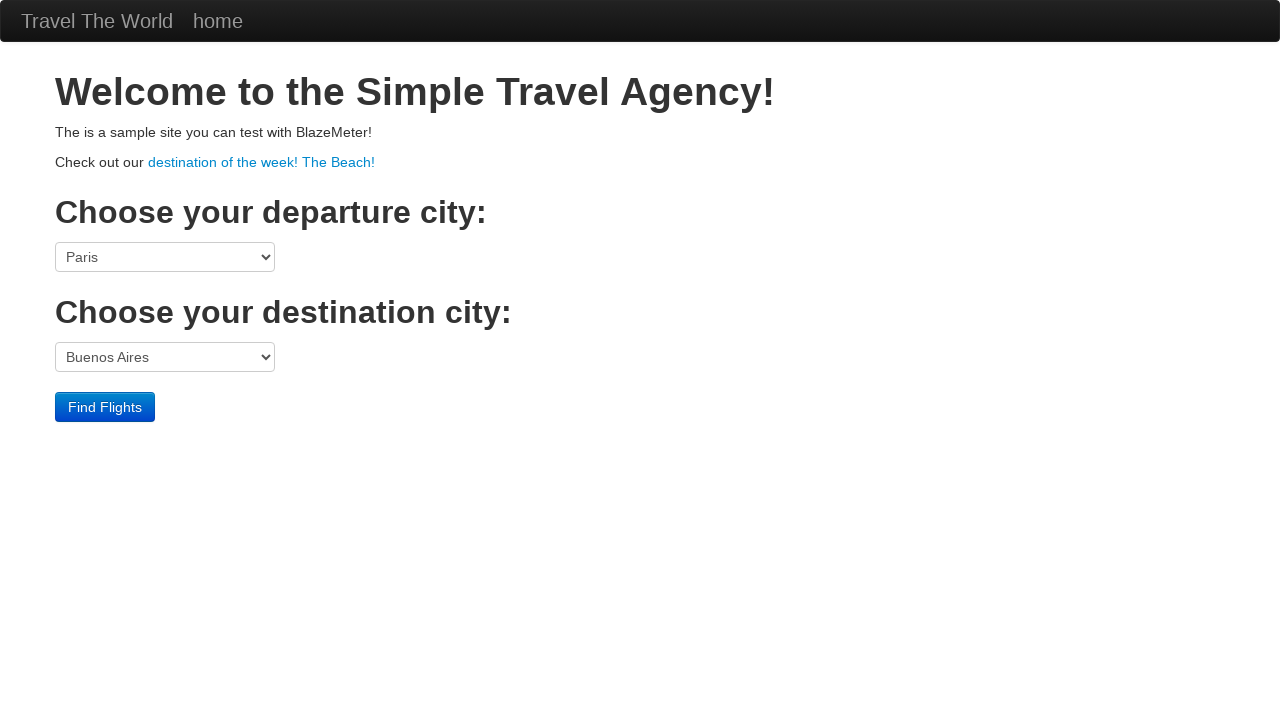

Navigated to BlazeDemo homepage
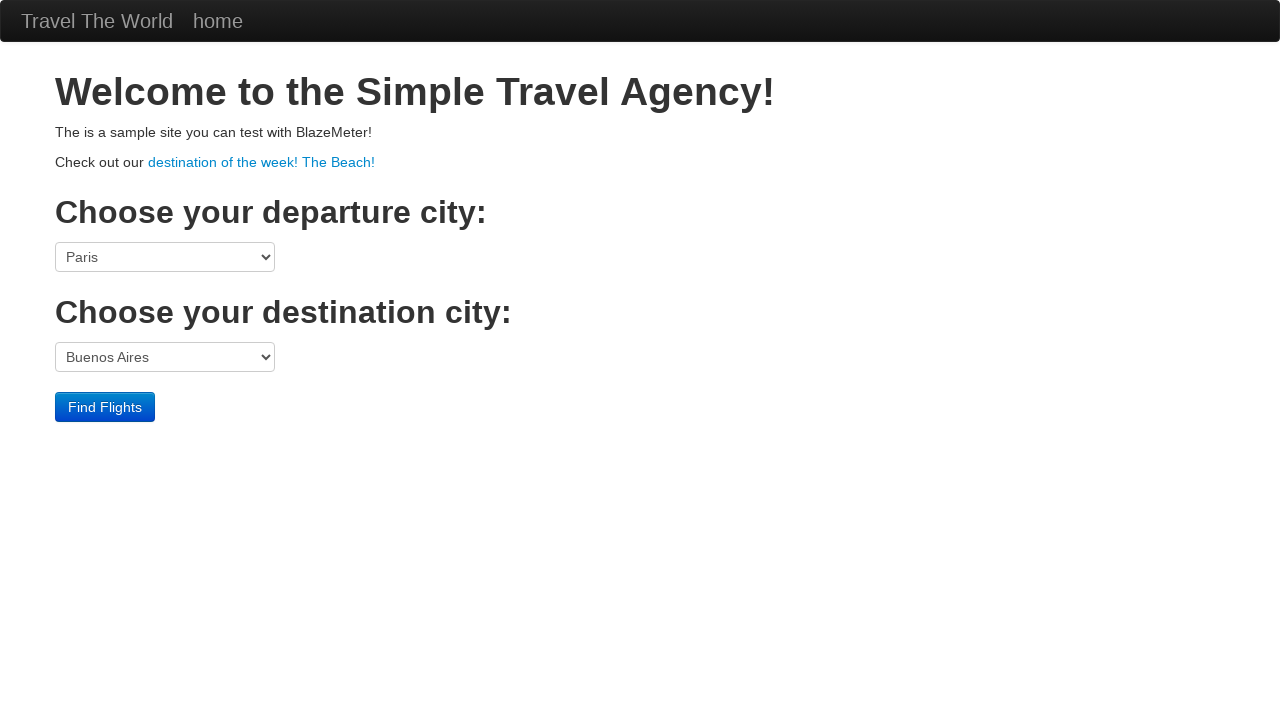

Located the Find Flights button
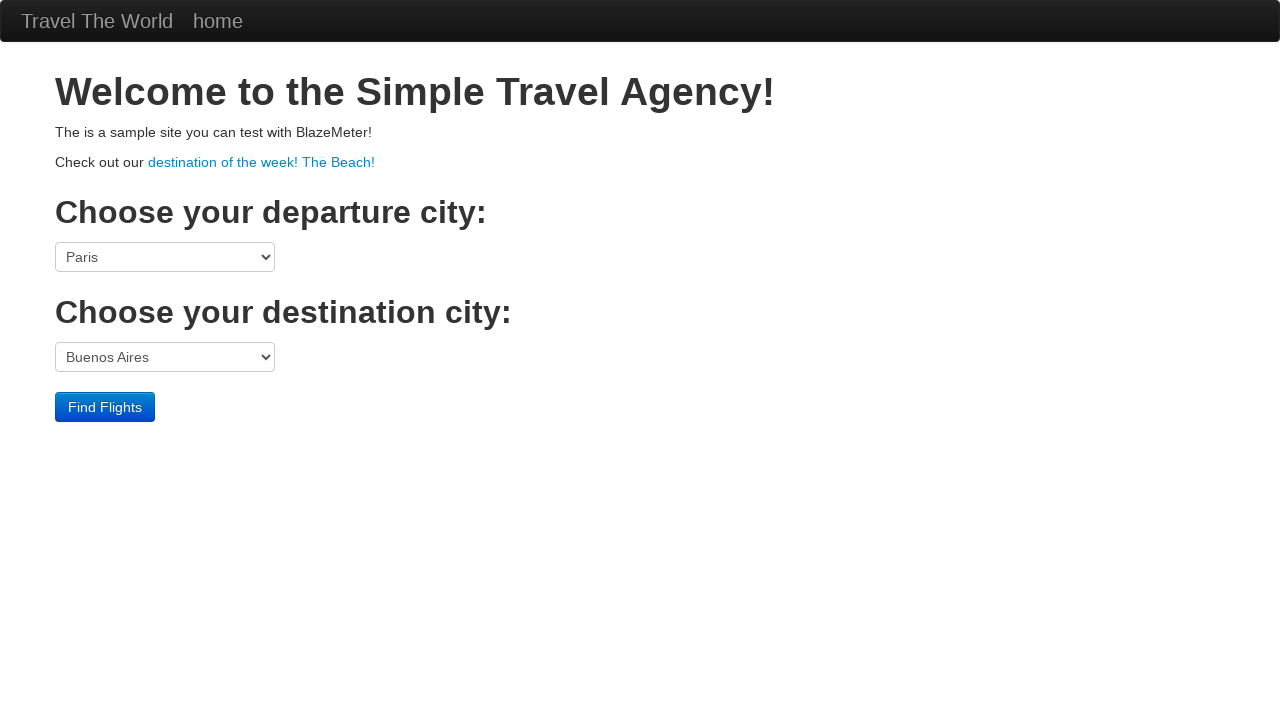

Retrieved background color: rgb(0, 109, 204)
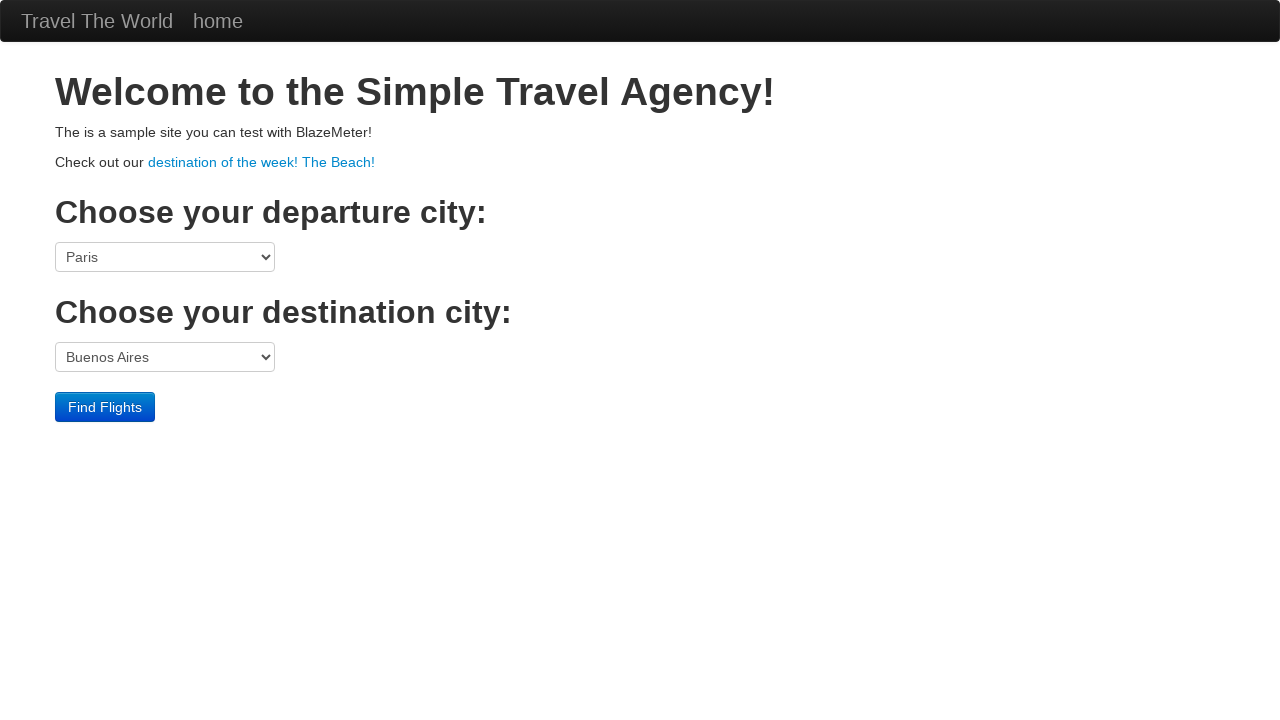

Verified Find Flights button is visible
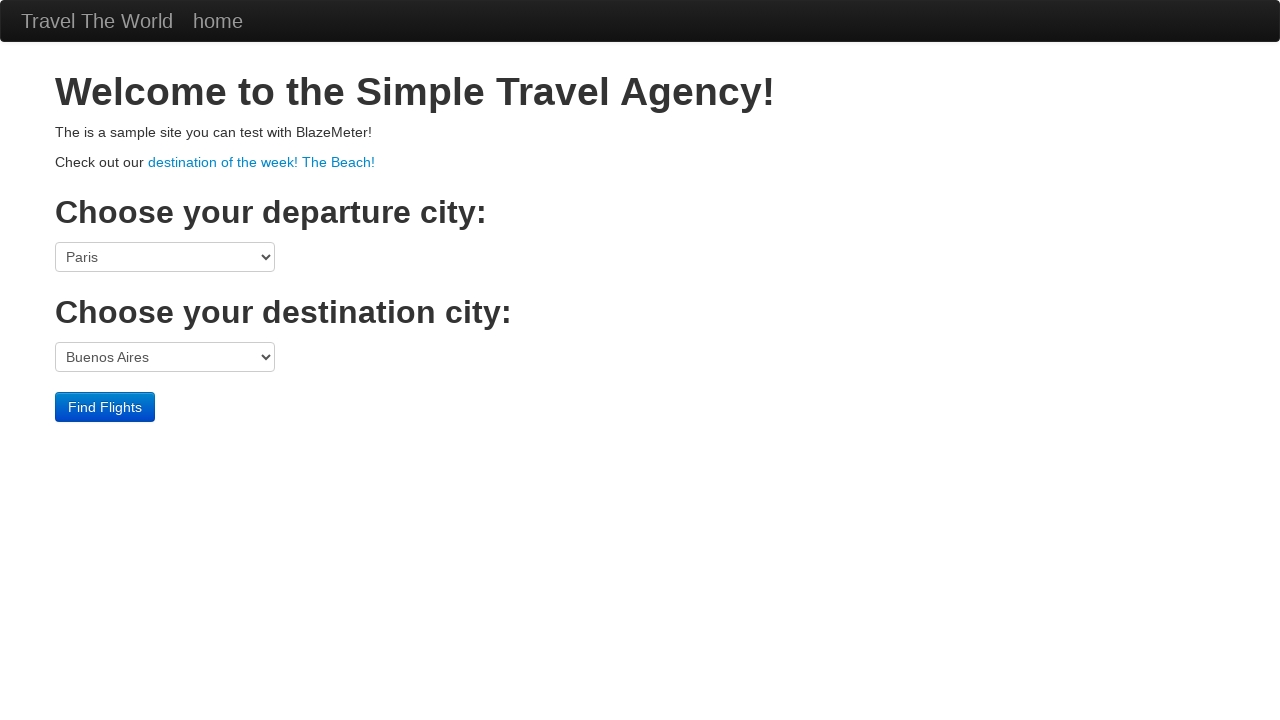

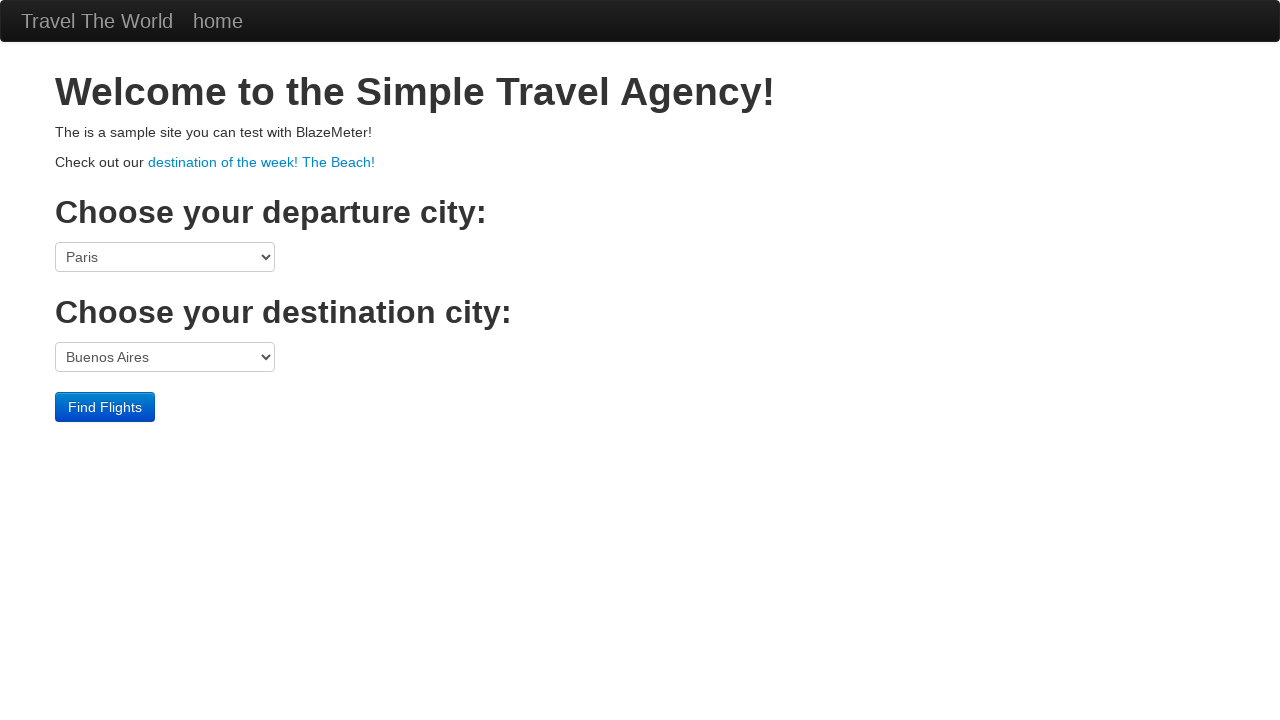